Tests a comprehensive form filling workflow on letcode.in, including text fields (name, email, phone, address), dropdown selections (country code, country), date input, radio button (gender), checkbox (terms), and form submission.

Starting URL: https://letcode.in/forms

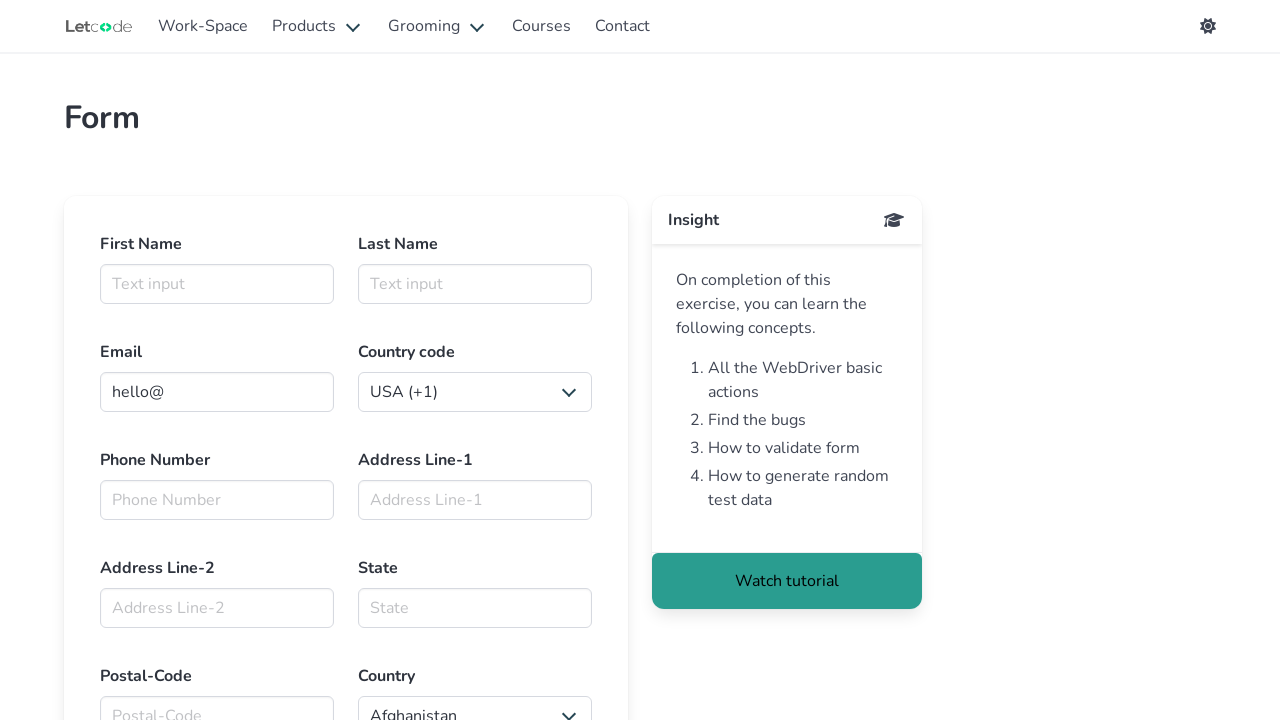

Filled first name field with 'Anitha' on #firstname
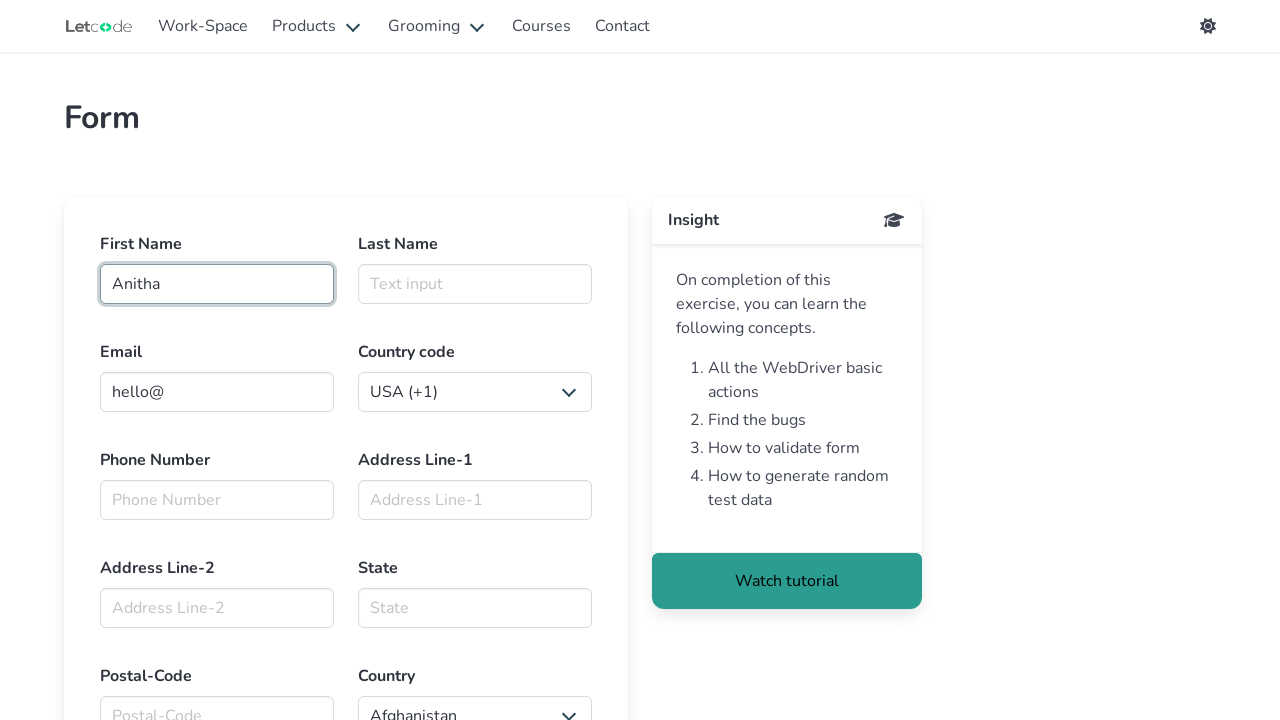

Filled last name field with 'Kannan' on #lasttname
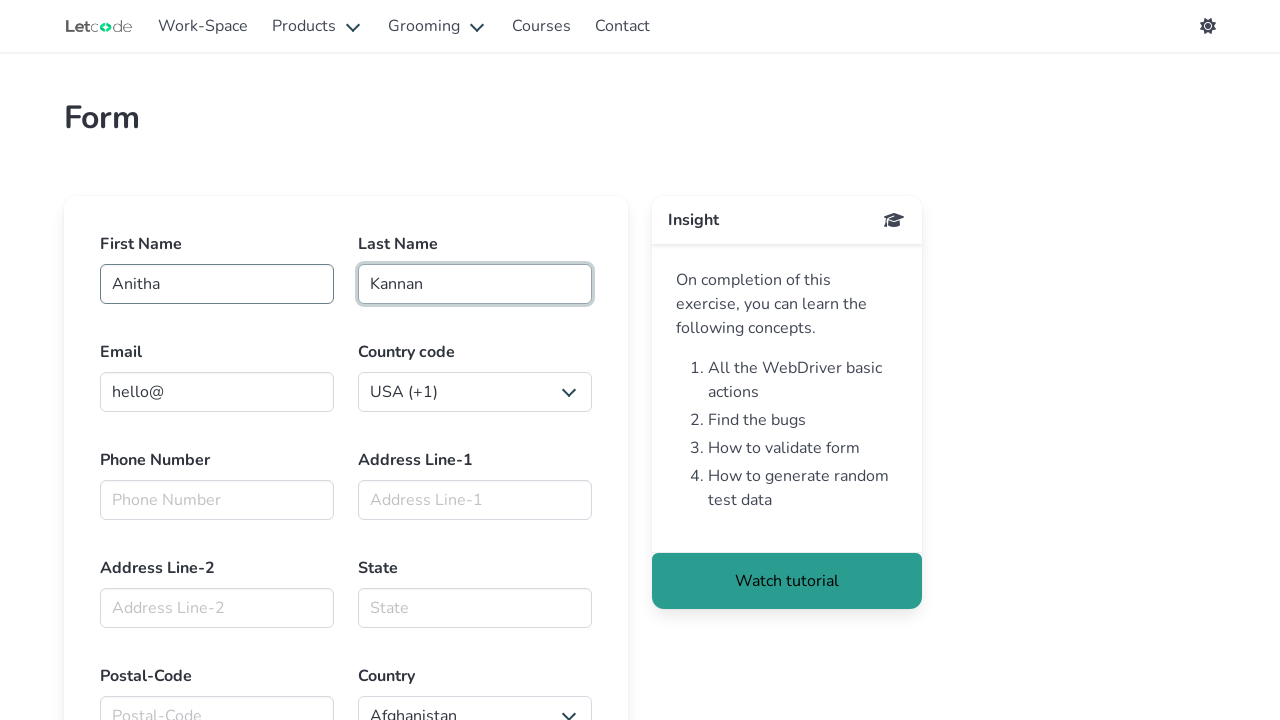

Cleared email field on #email
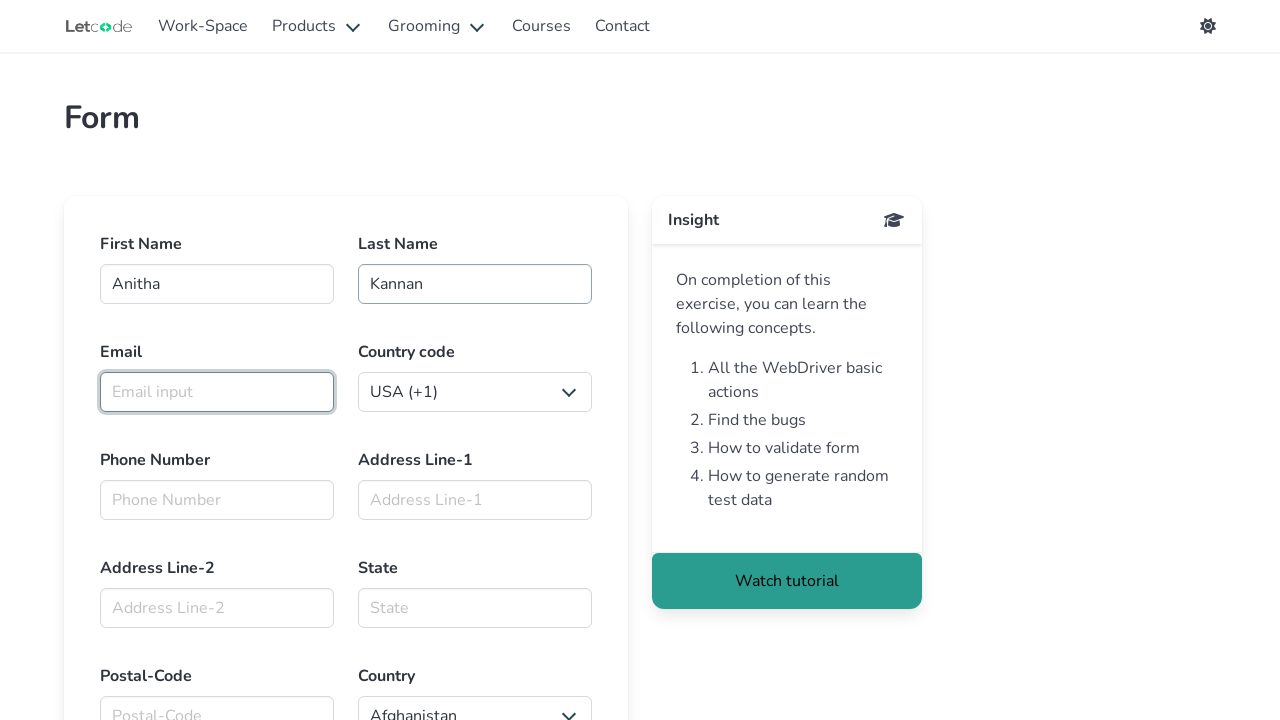

Filled email field with 'anitha22@gmail.com' on #email
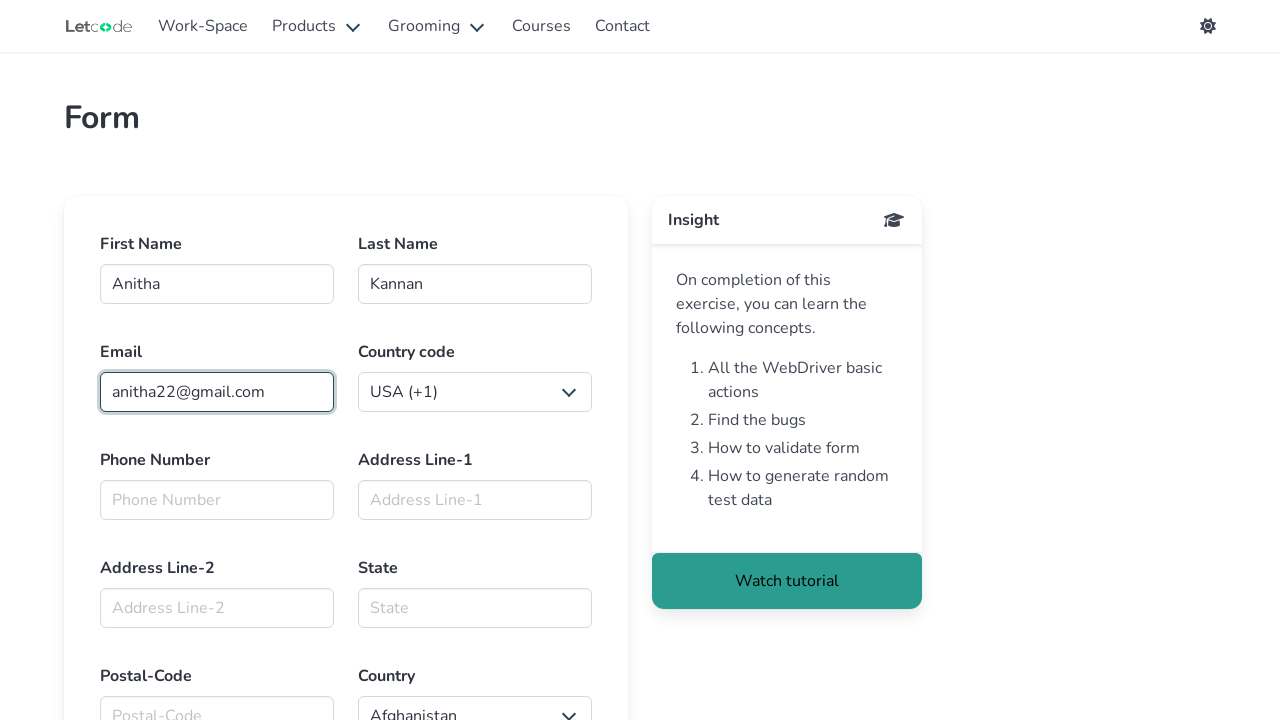

Selected country code 'India (+91)' from dropdown on form select >> nth=0
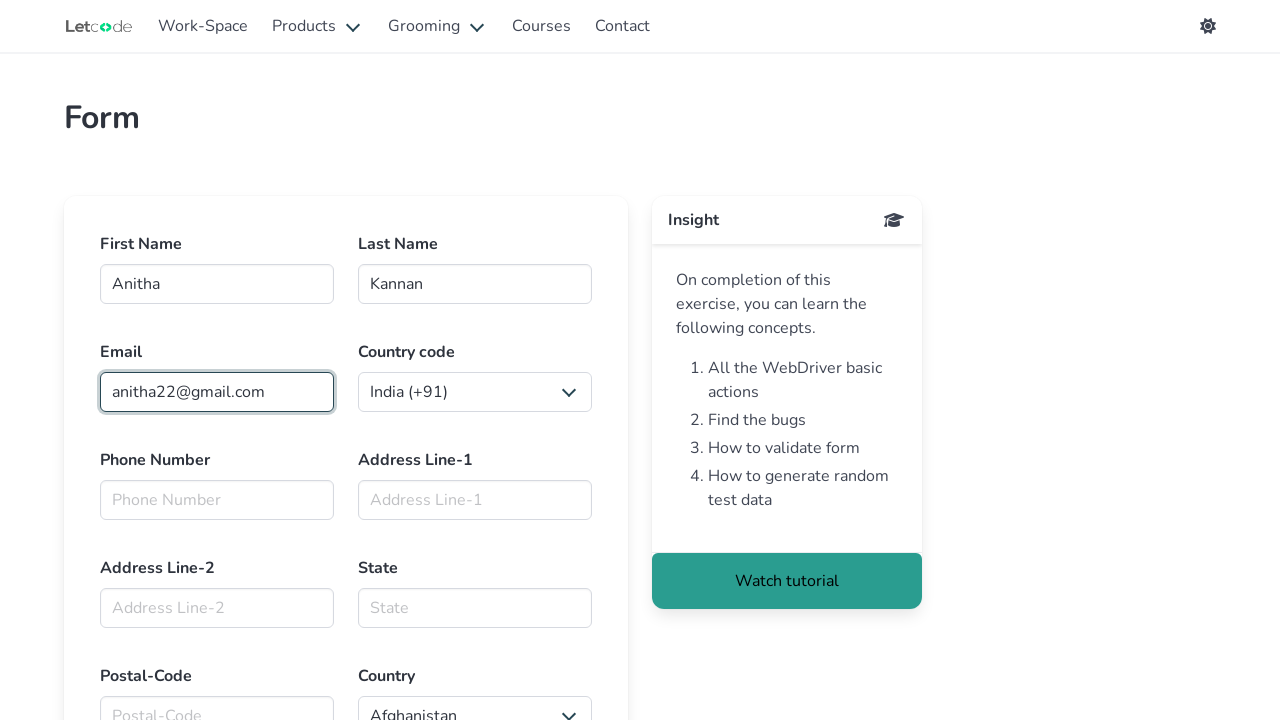

Filled phone number field with '1234567890' on #Phno
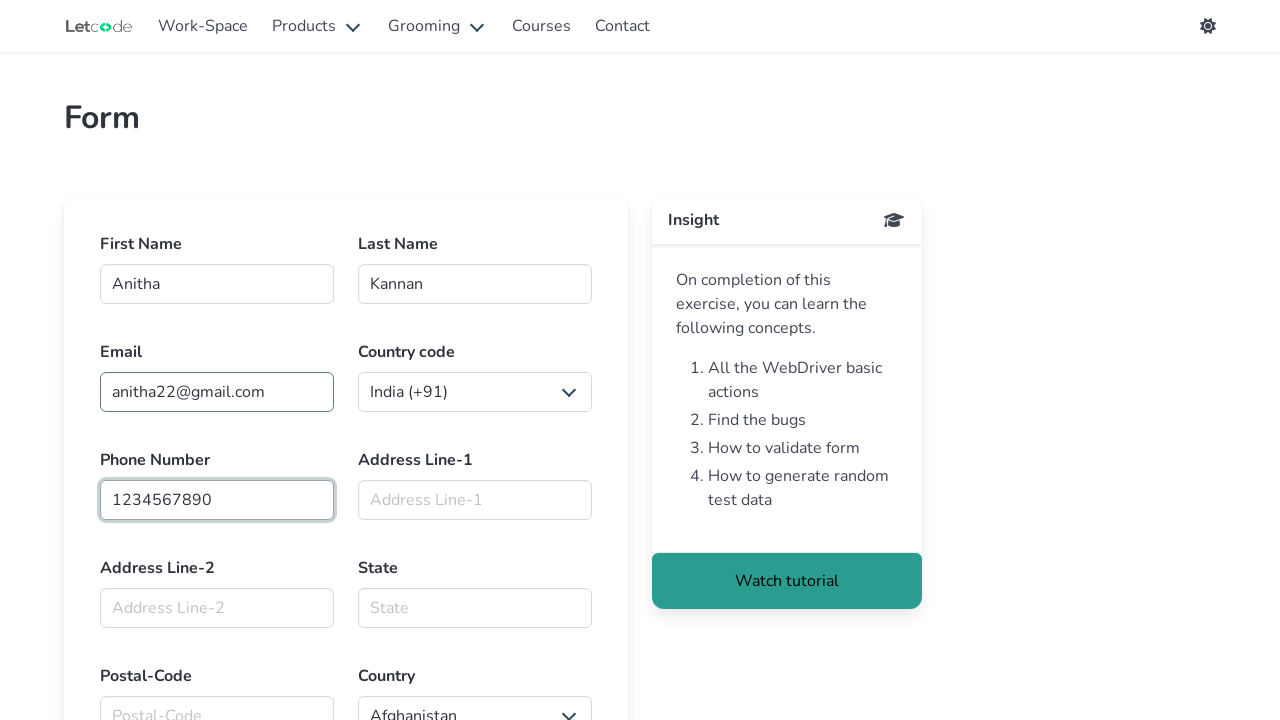

Filled address line 1 with '123,Abcdef' on #Addl1
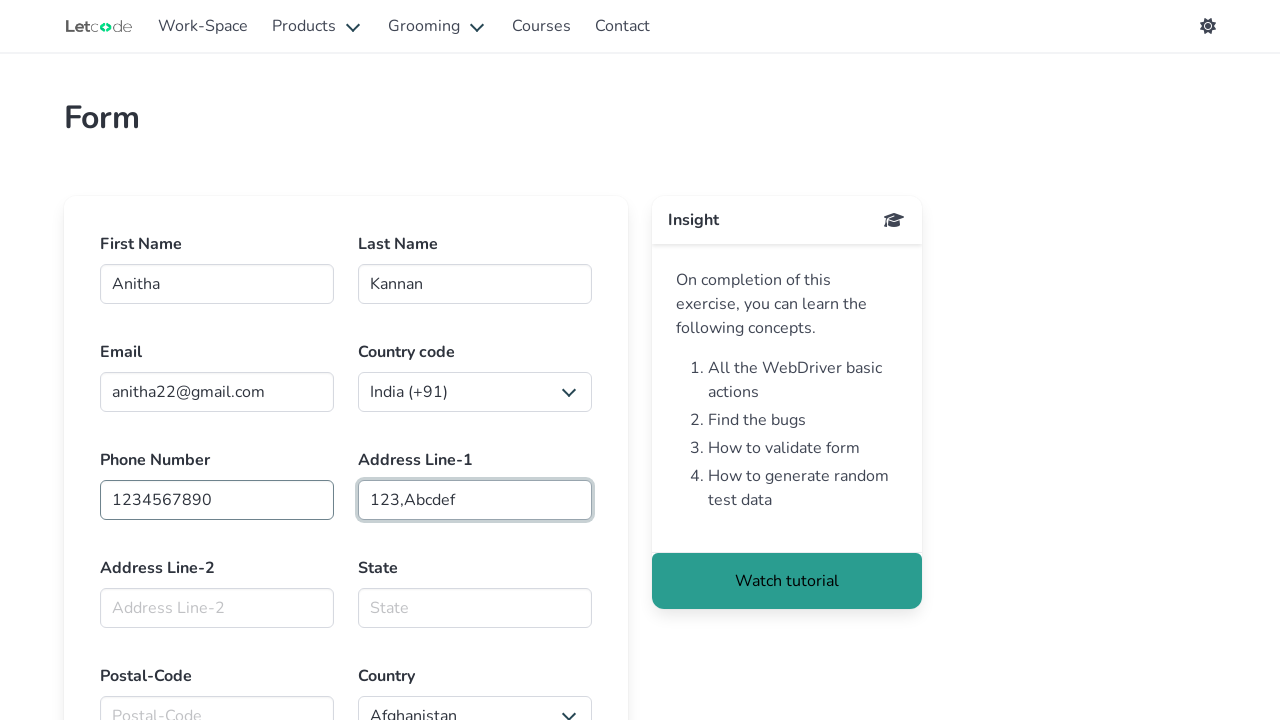

Filled address line 2 with 'qweertyuio, mnbvcxz' on #Addl2
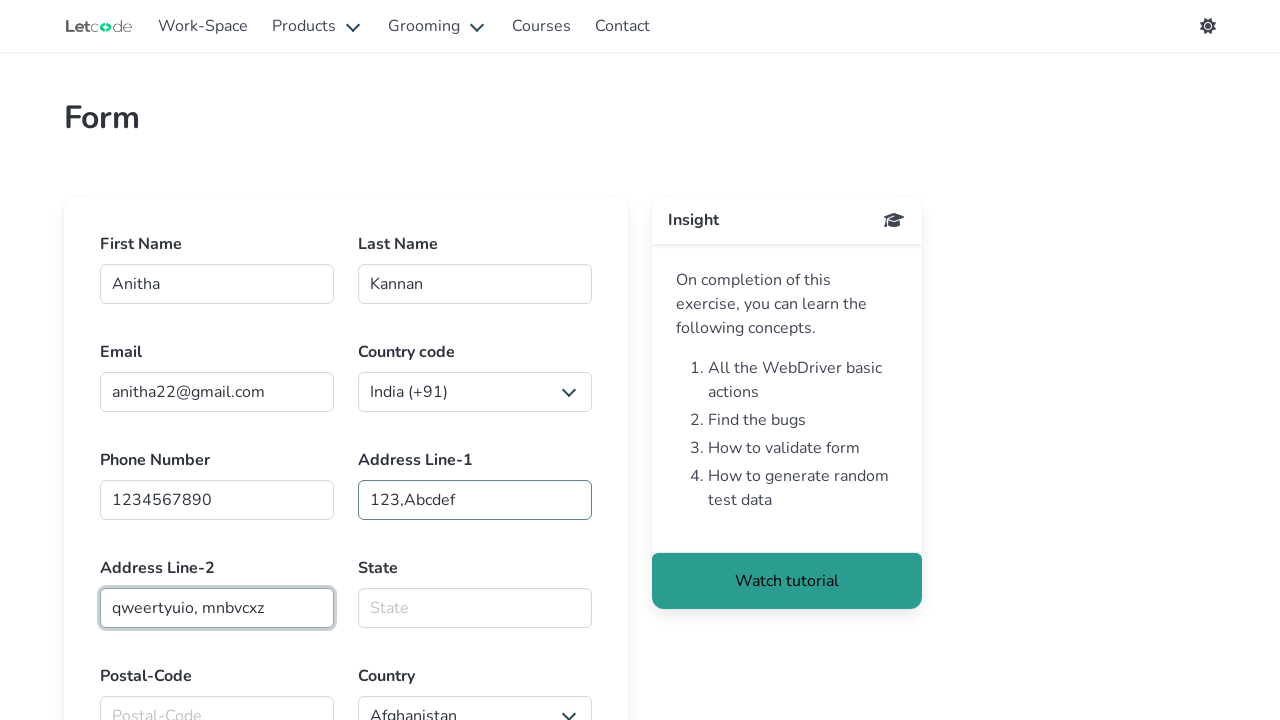

Filled state field with 'Tamil Nadu' on #state
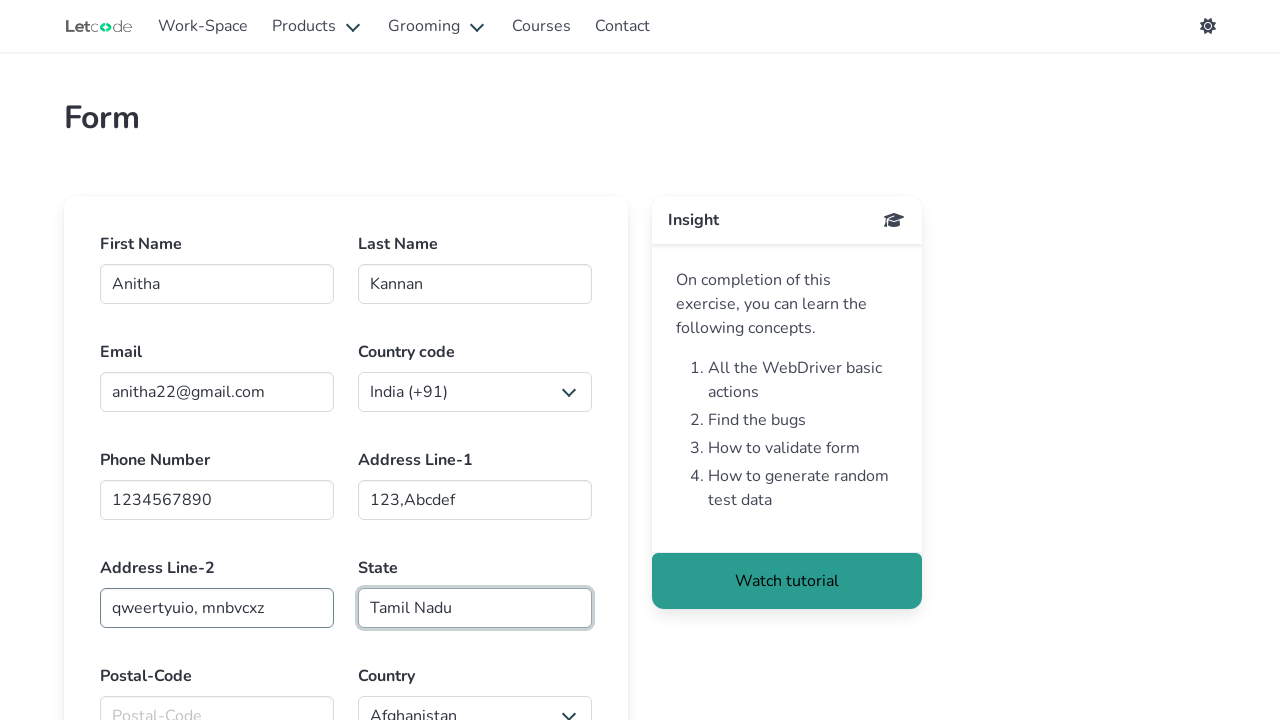

Filled postal code field with '600001' on #postalcode
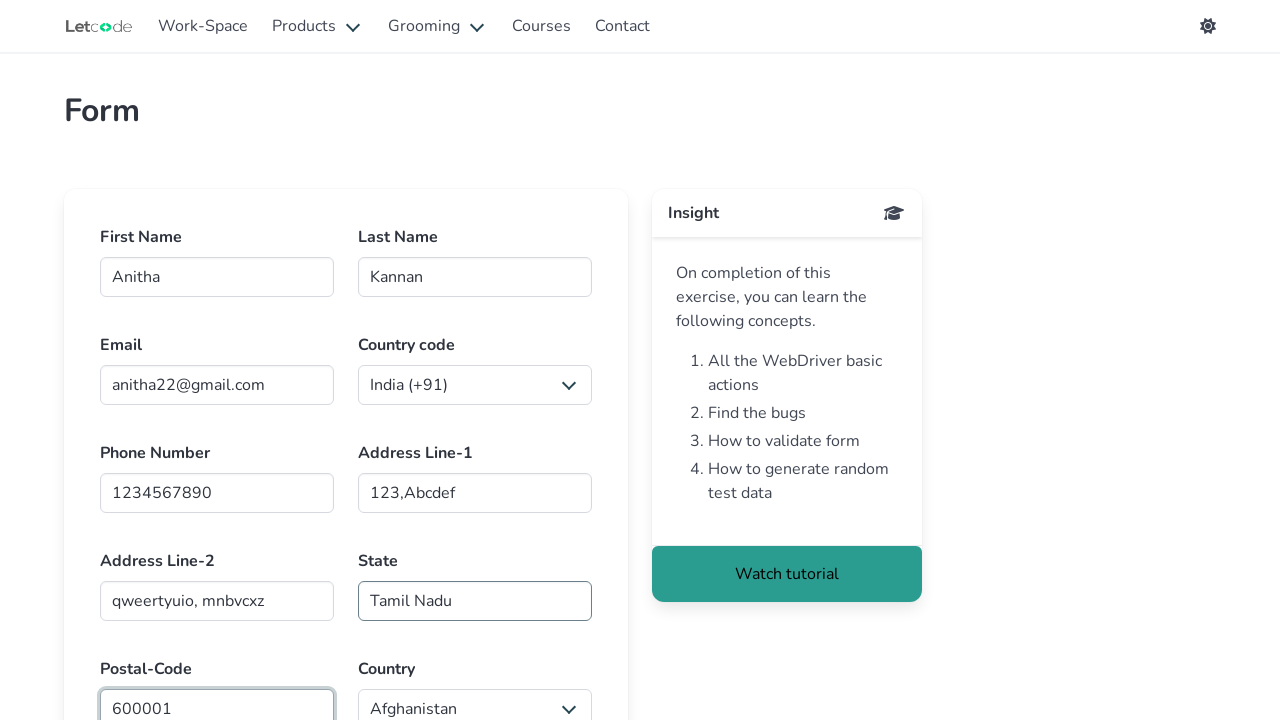

Selected country 'India' from dropdown on form select >> nth=1
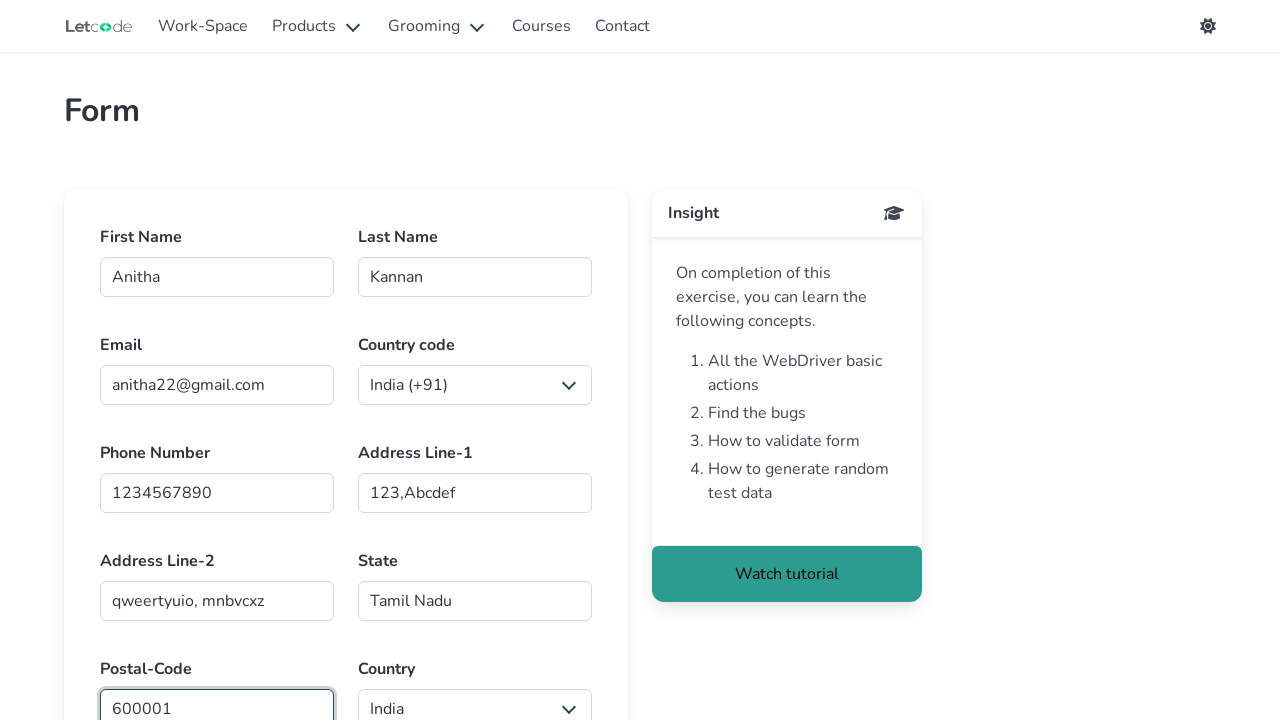

Filled date of birth with '1994-10-22' on #Date
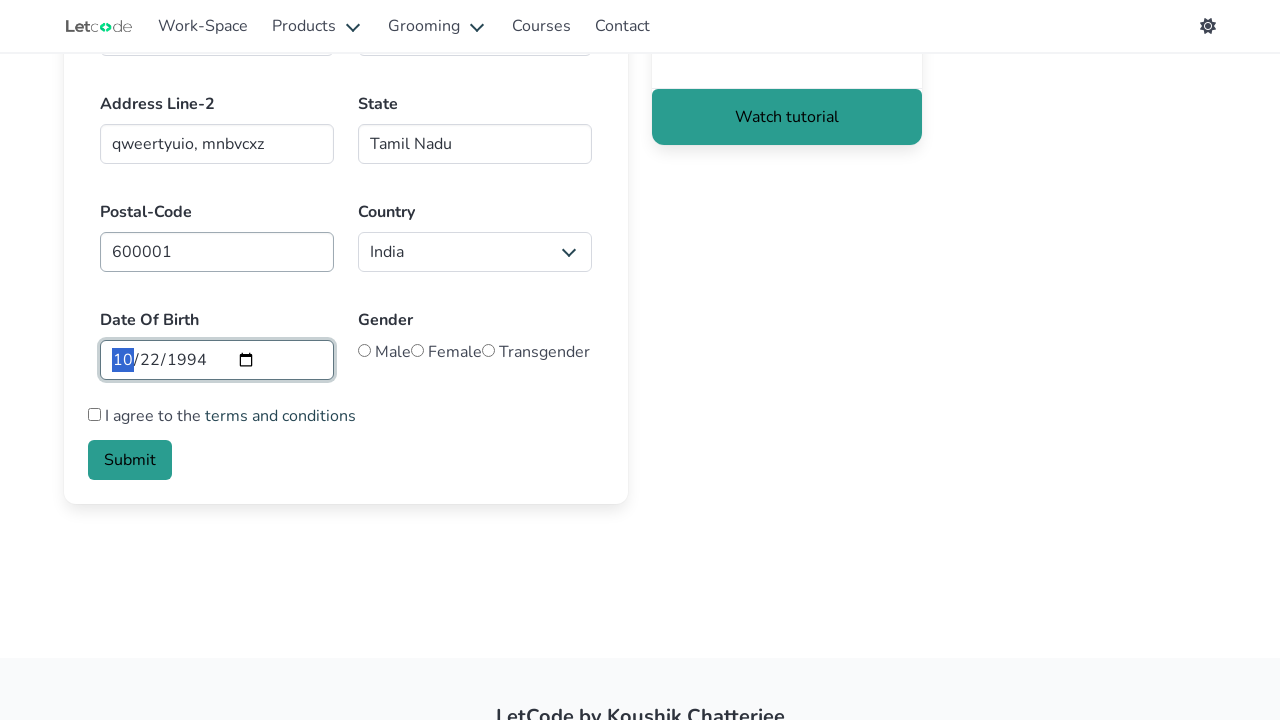

Selected female radio button for gender at (418, 350) on #female
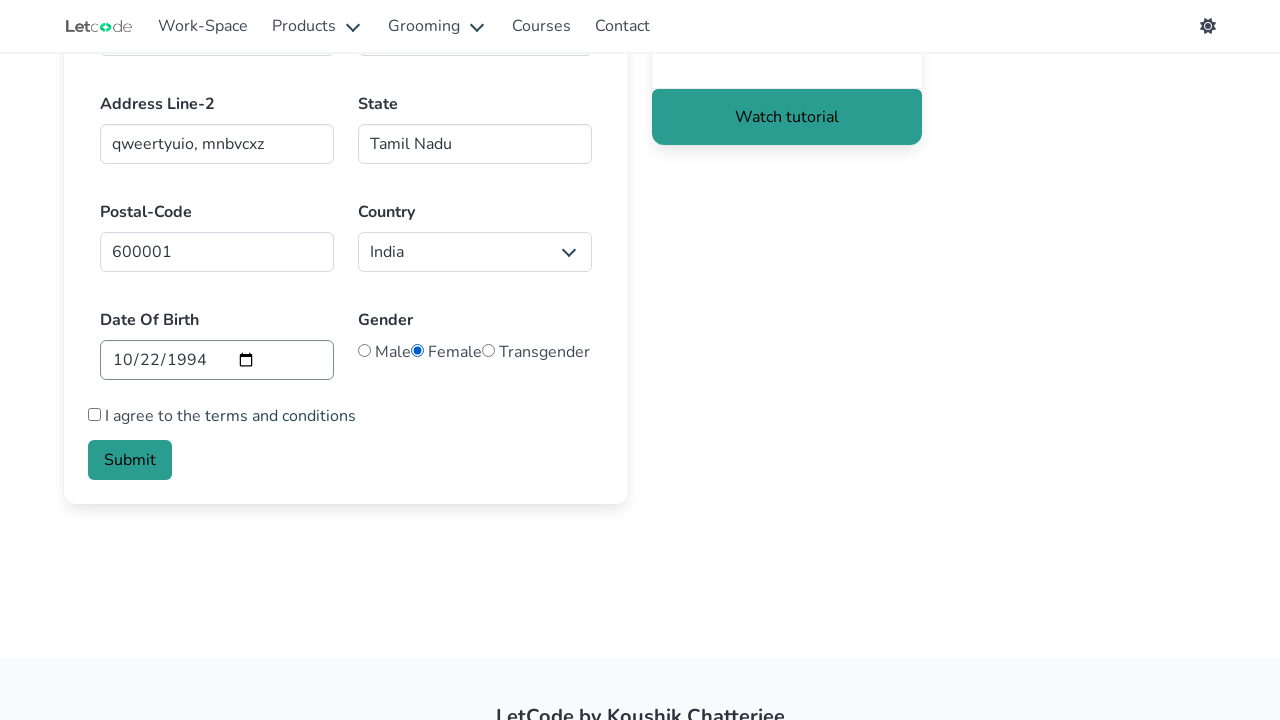

Checked terms and conditions checkbox at (94, 414) on input[type='checkbox']
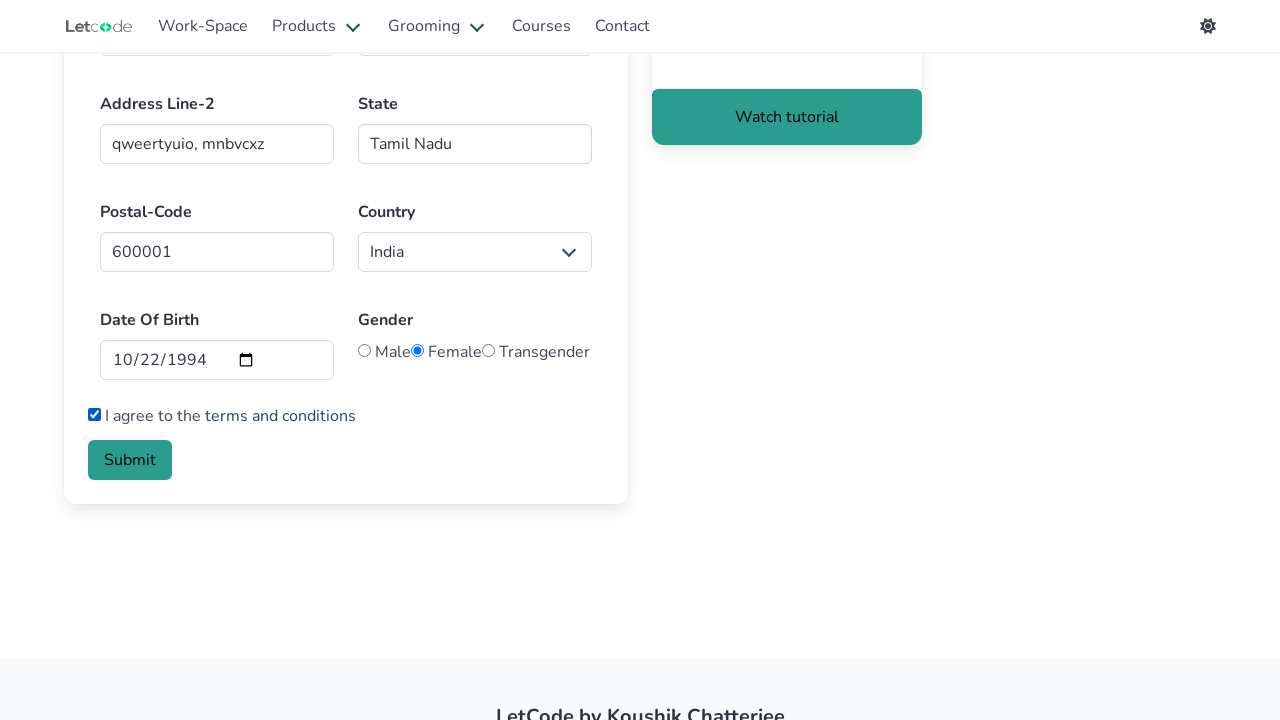

Clicked submit button to submit the form at (130, 460) on input[type='submit']
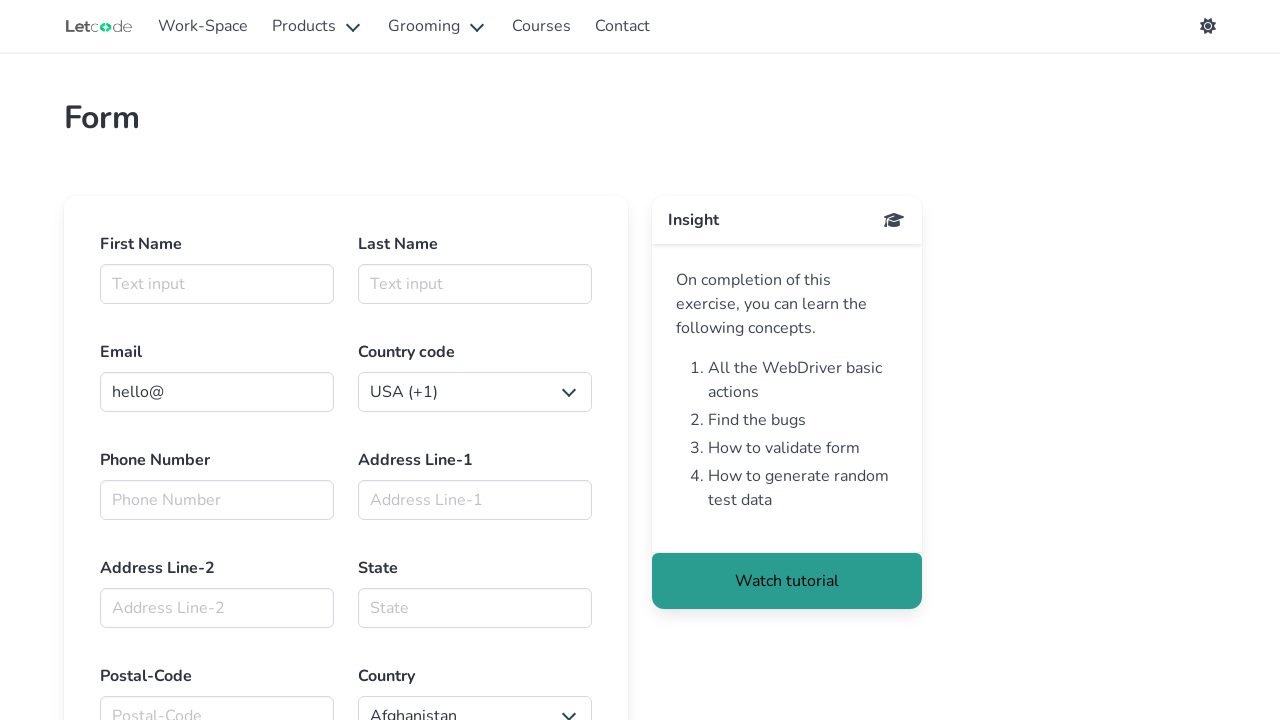

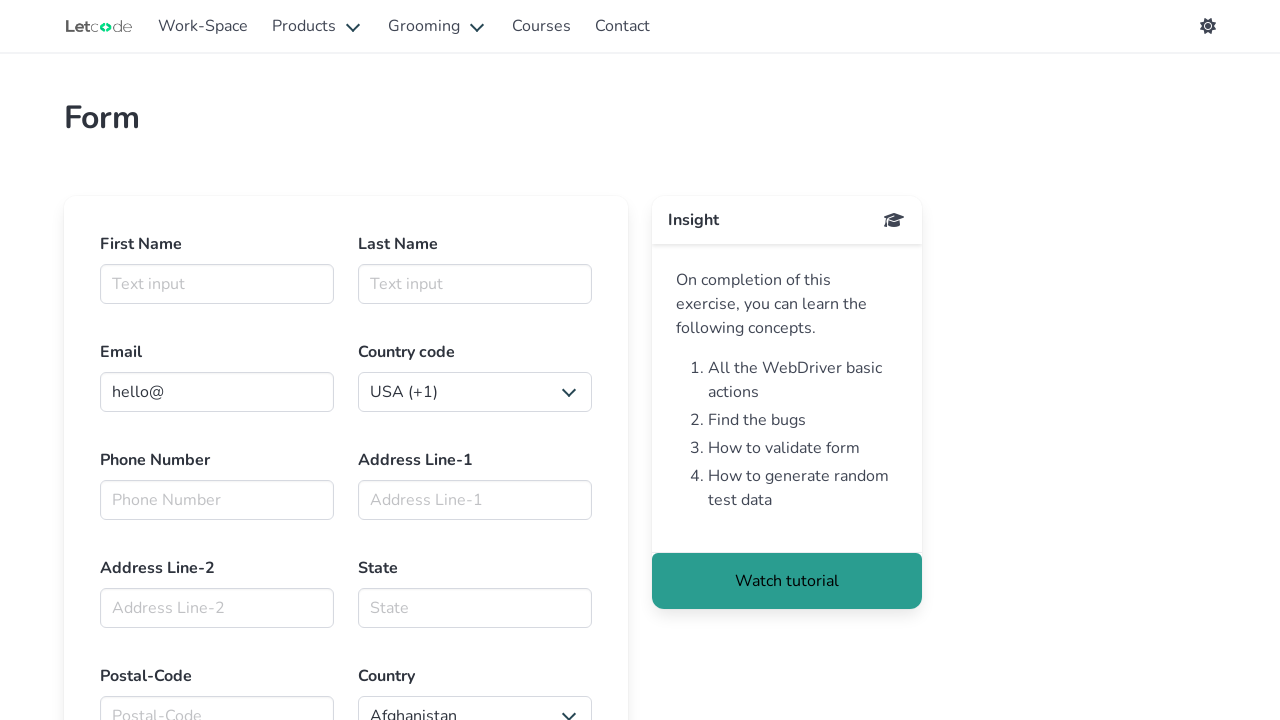